Solves a mathematical puzzle by extracting a value from an element attribute, calculating a result, and submitting a form with the answer along with checkbox selections

Starting URL: http://suninjuly.github.io/get_attribute.html

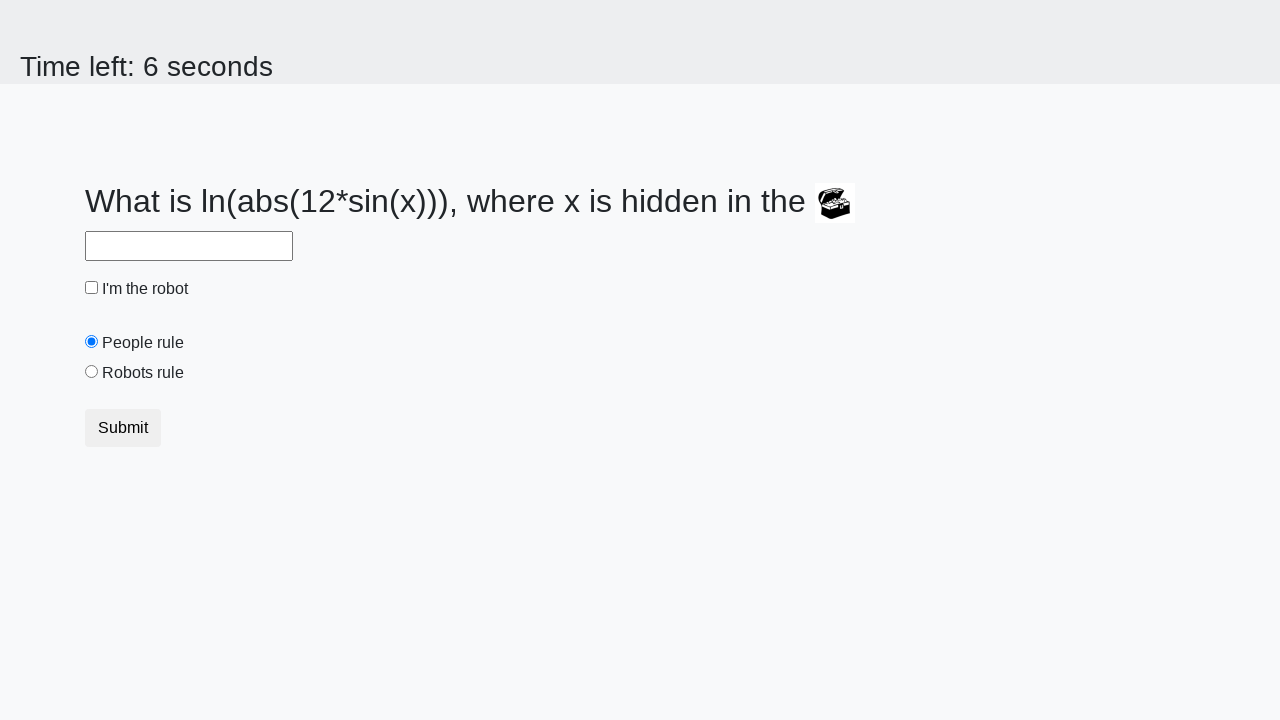

Located treasure element with ID 'treasure'
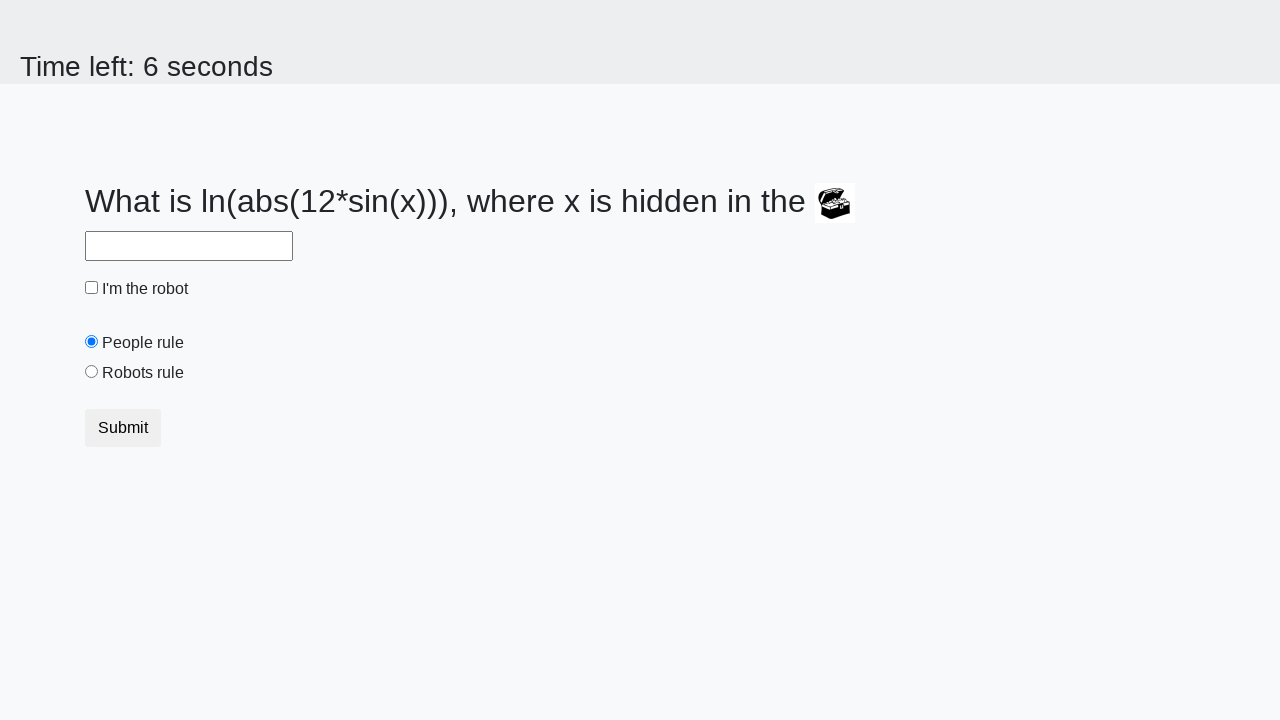

Extracted valuex attribute from treasure element: 514
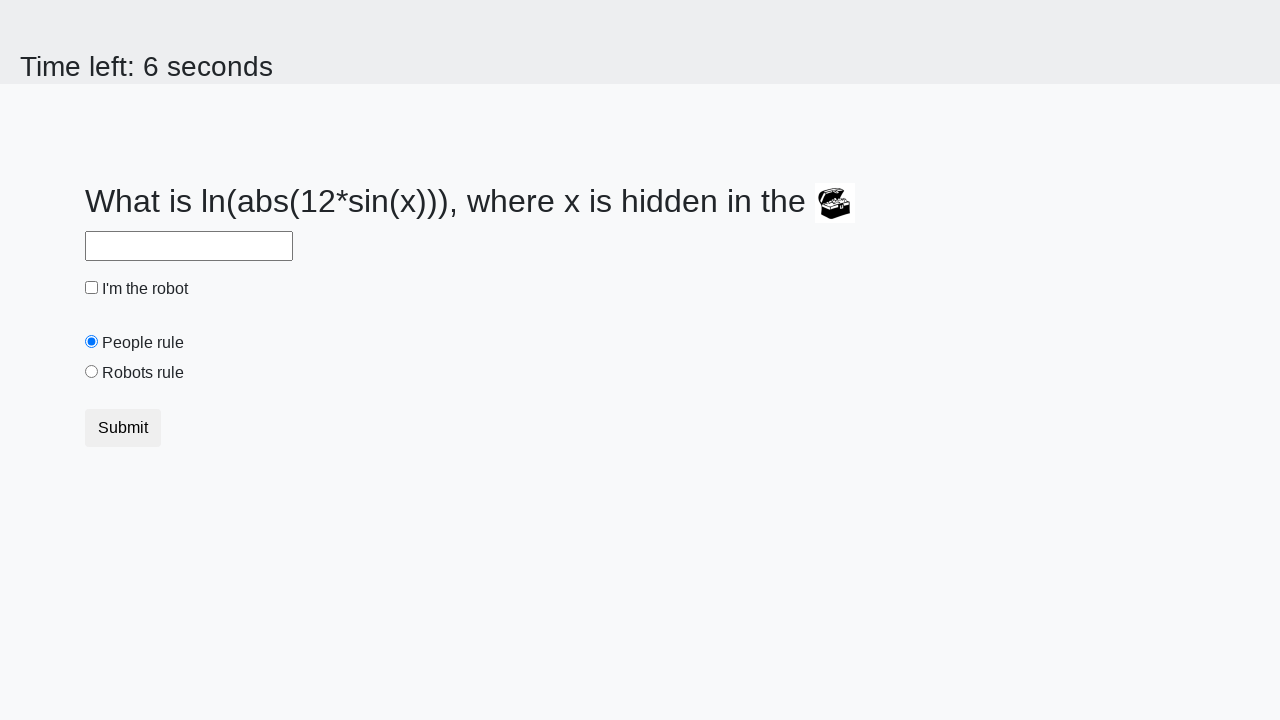

Calculated mathematical result using formula: 2.4225092023848176
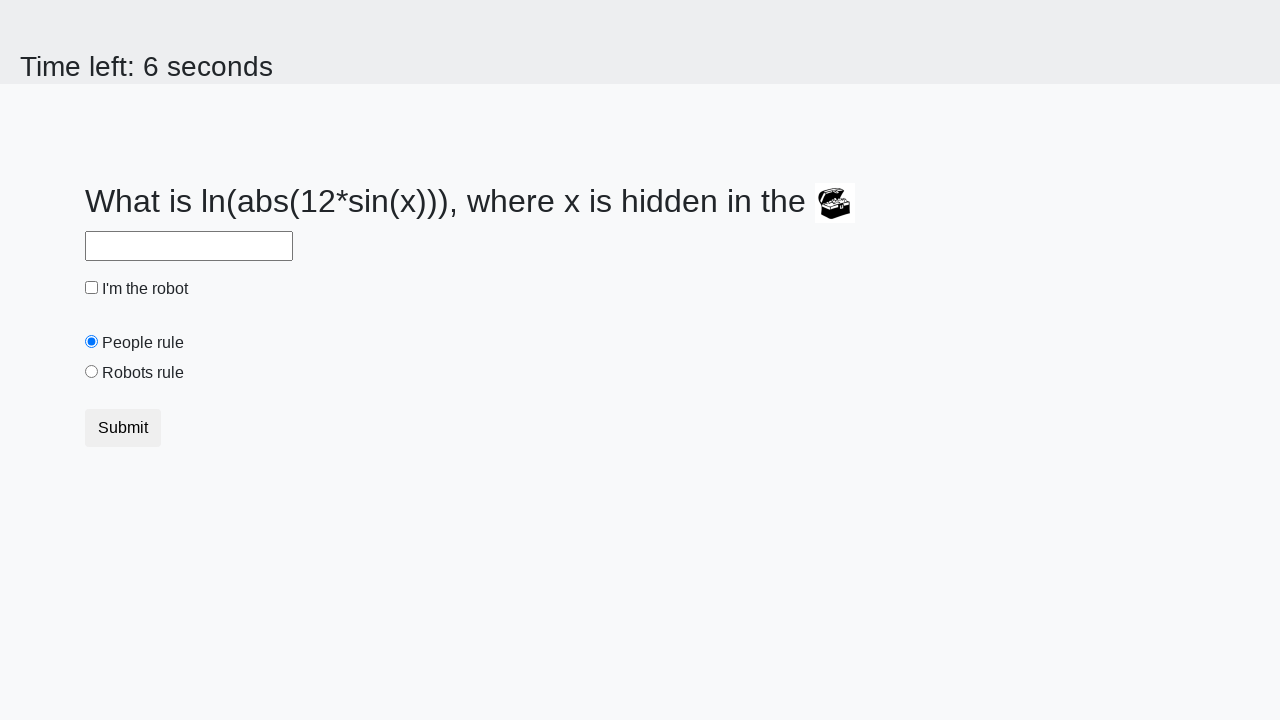

Filled answer field with calculated value: 2.4225092023848176 on #answer
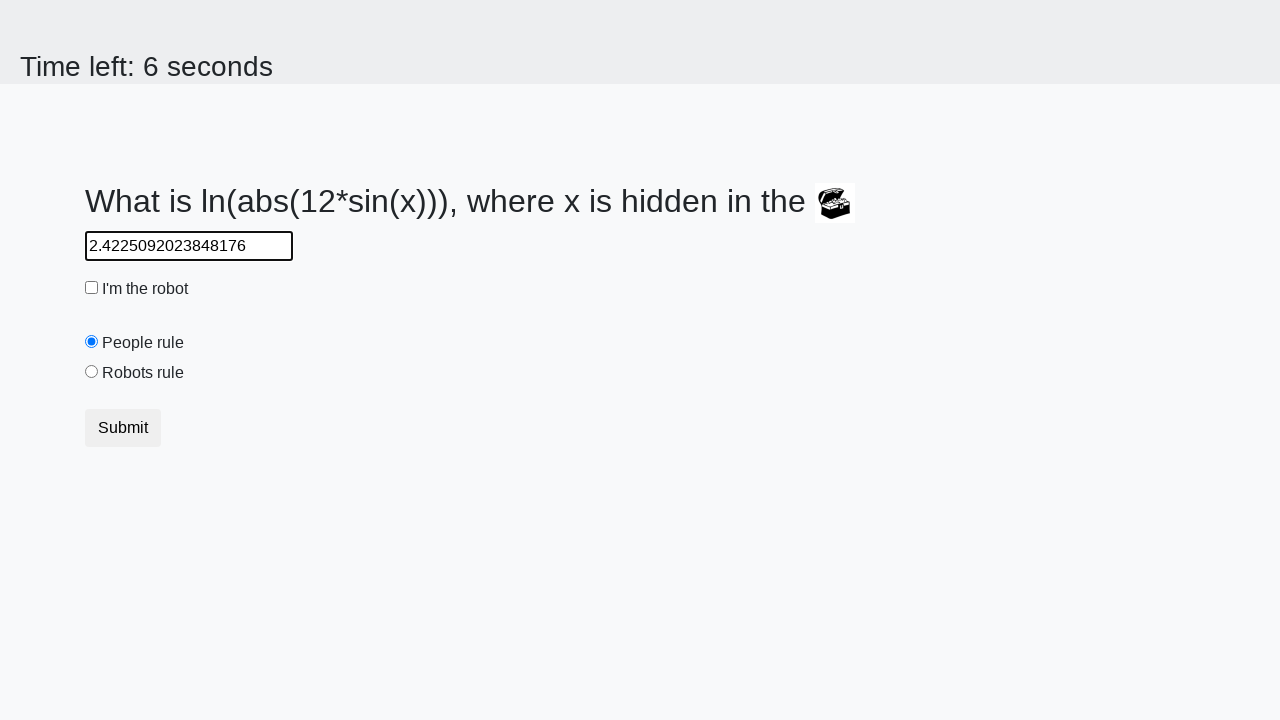

Checked the robot checkbox at (92, 288) on #robotCheckbox
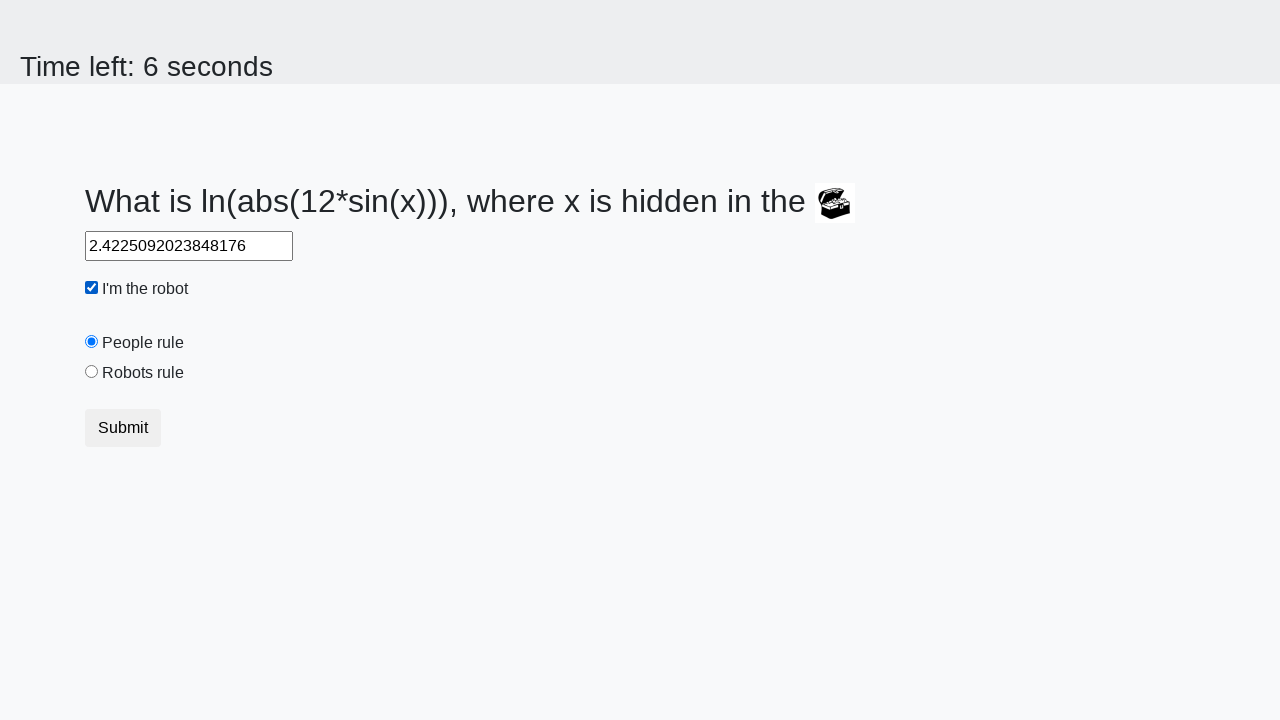

Selected the robots radio button at (92, 372) on input[value='robots']
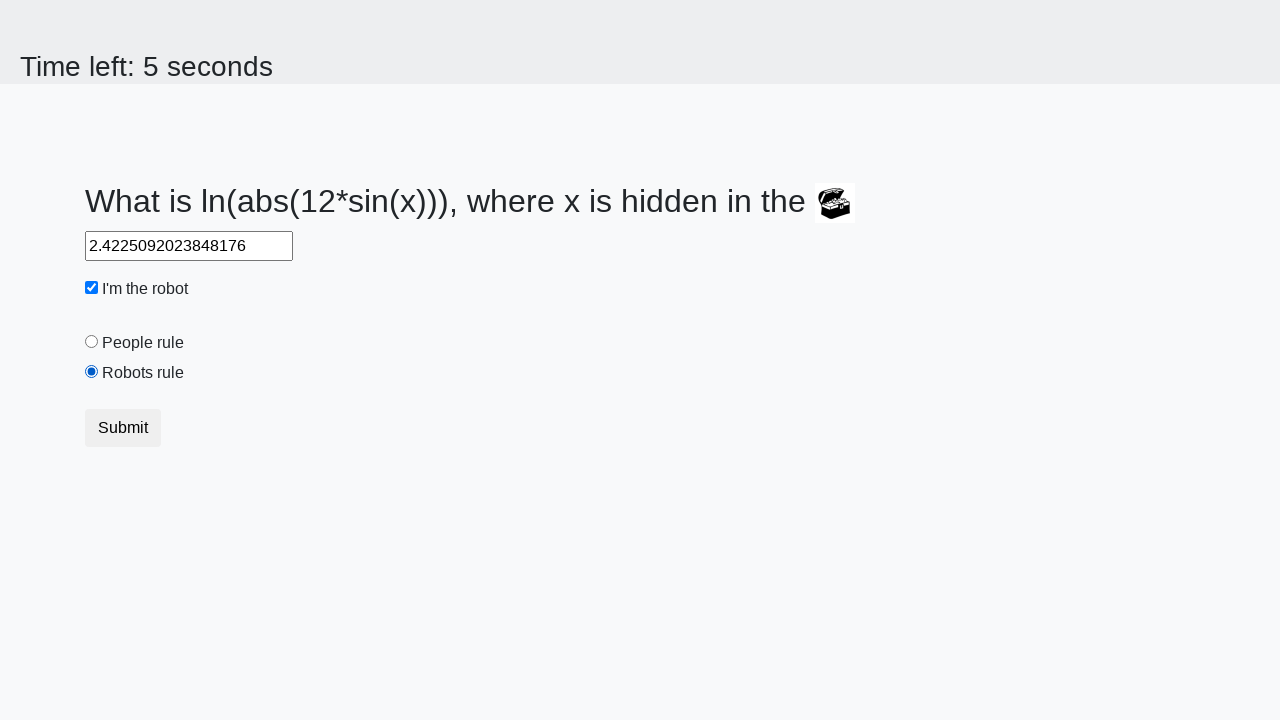

Clicked submit button to submit the form at (123, 428) on button.btn
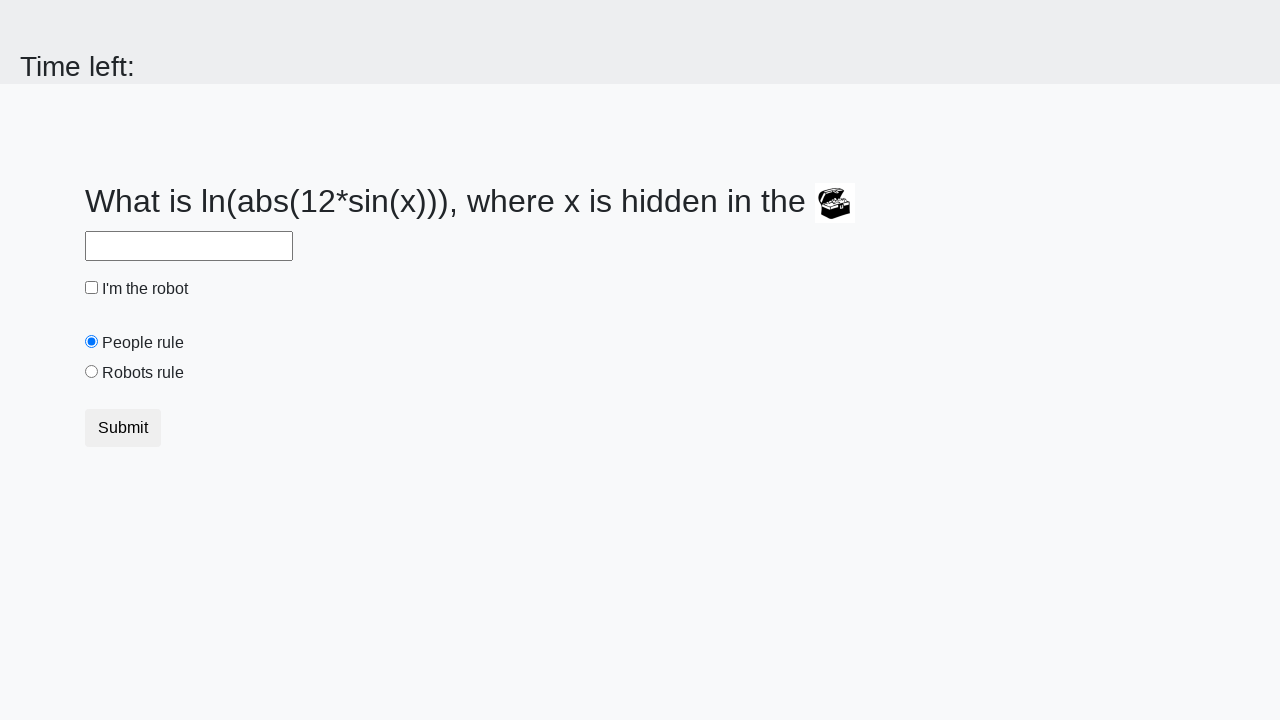

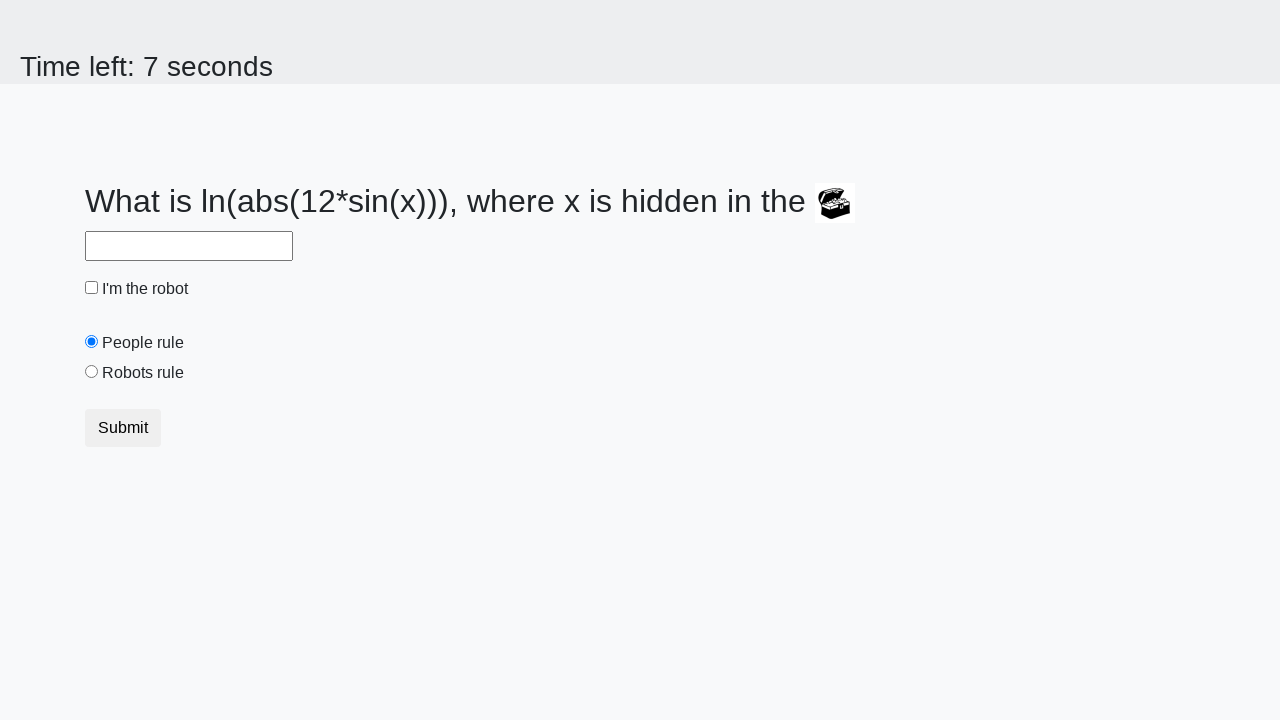